Navigates to mobizon.ua and clicks on the login link element in the navigation

Starting URL: http://mobizon.ua/

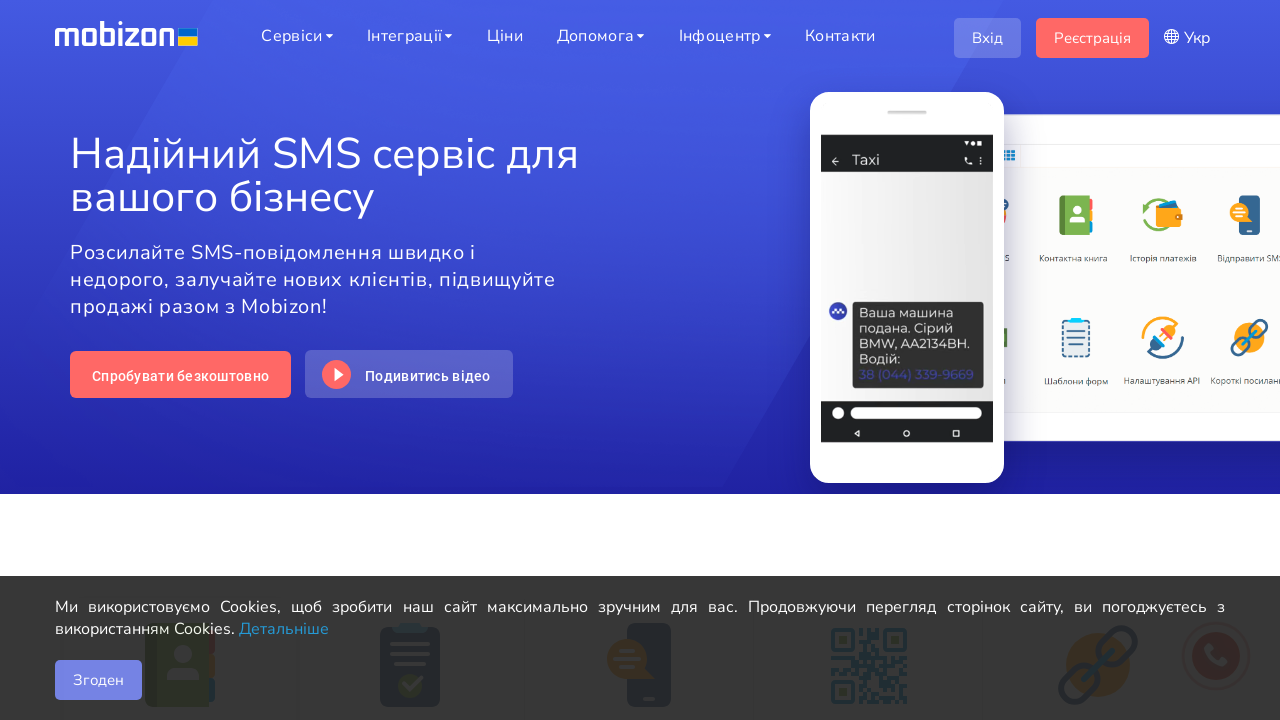

Navigated to http://mobizon.ua/
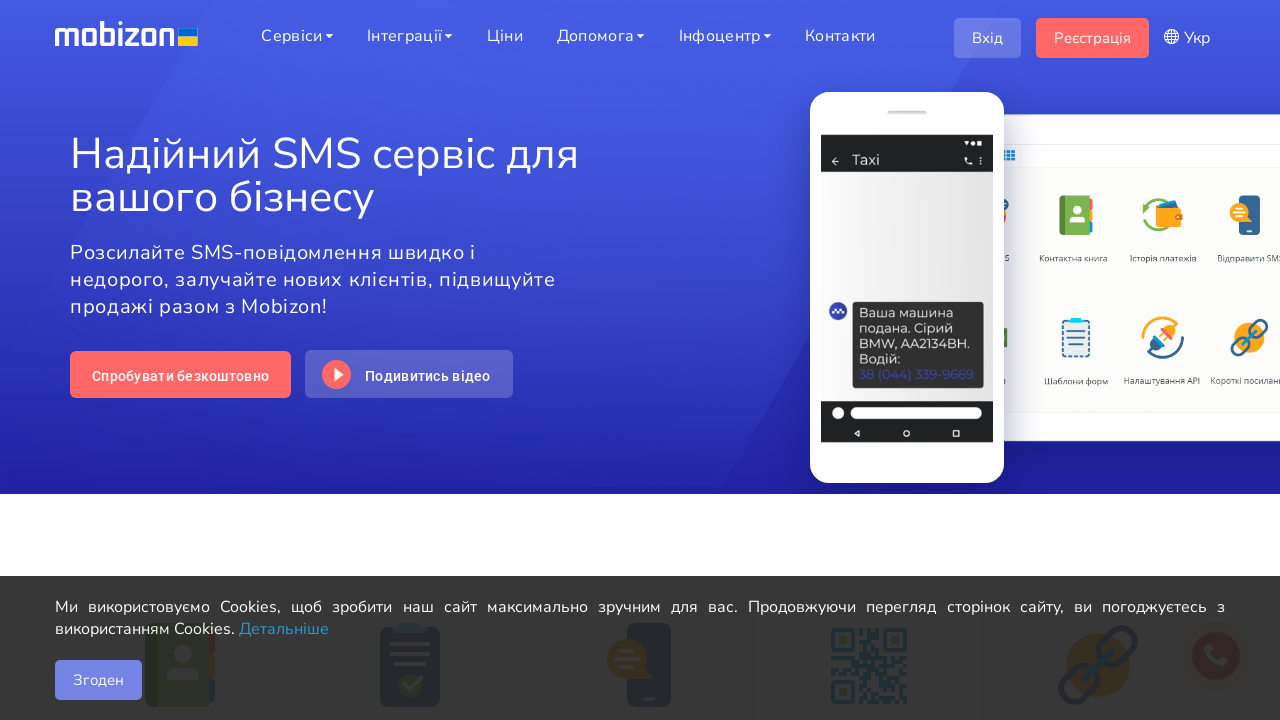

Clicked on the login link in the navigation at (988, 38) on p#btn-log > span.login-link
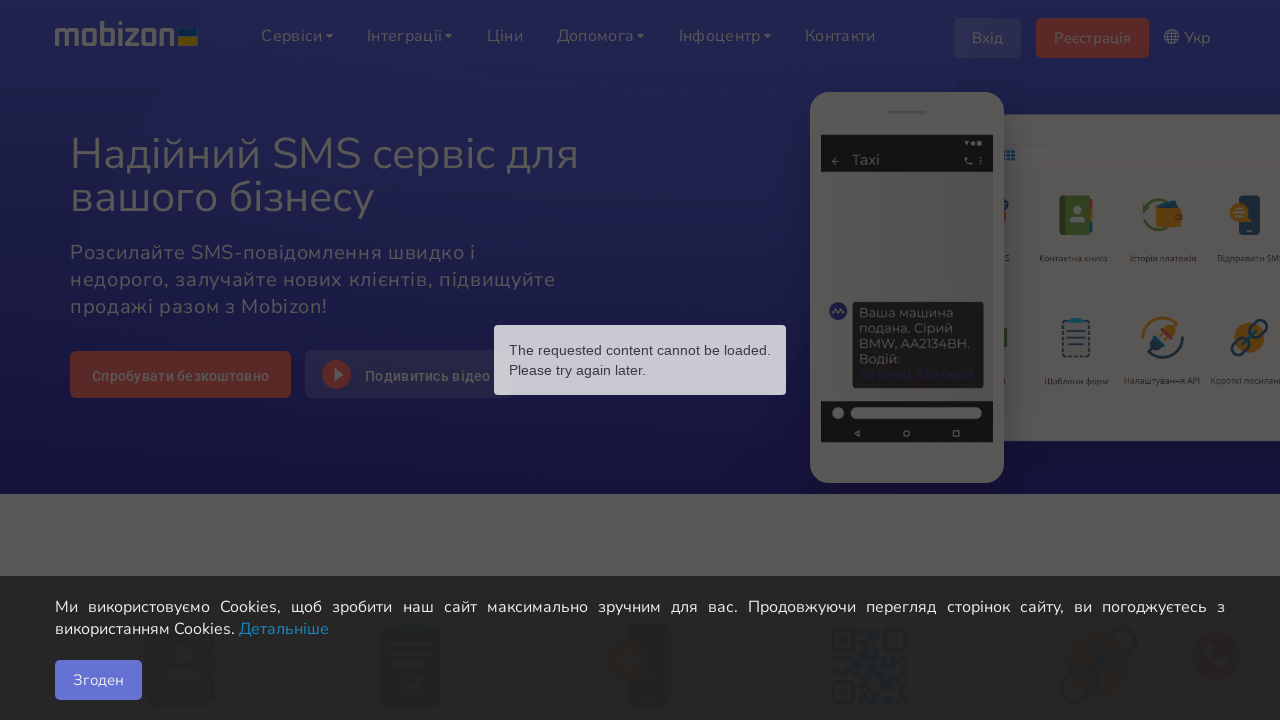

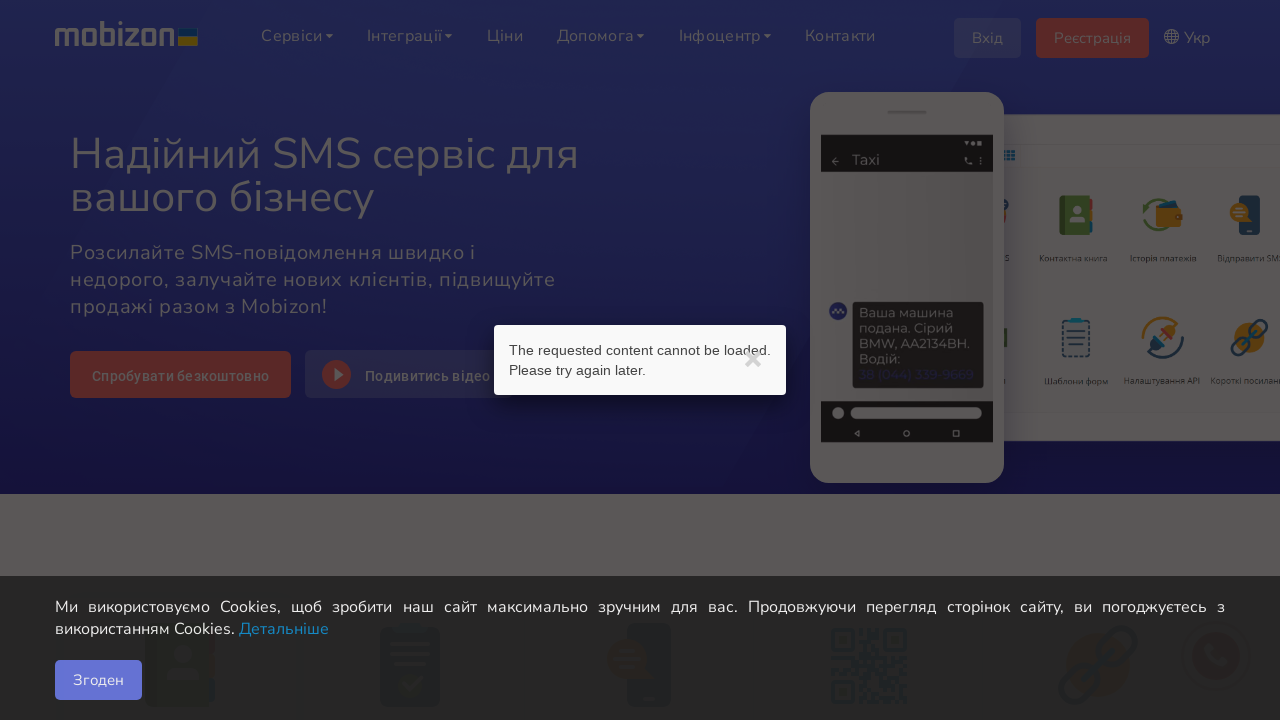